Tests opting out of A/B tests by first verifying the page shows an A/B test variation, then adding an opt-out cookie, refreshing, and confirming the page shows "No A/B Test"

Starting URL: http://the-internet.herokuapp.com/abtest

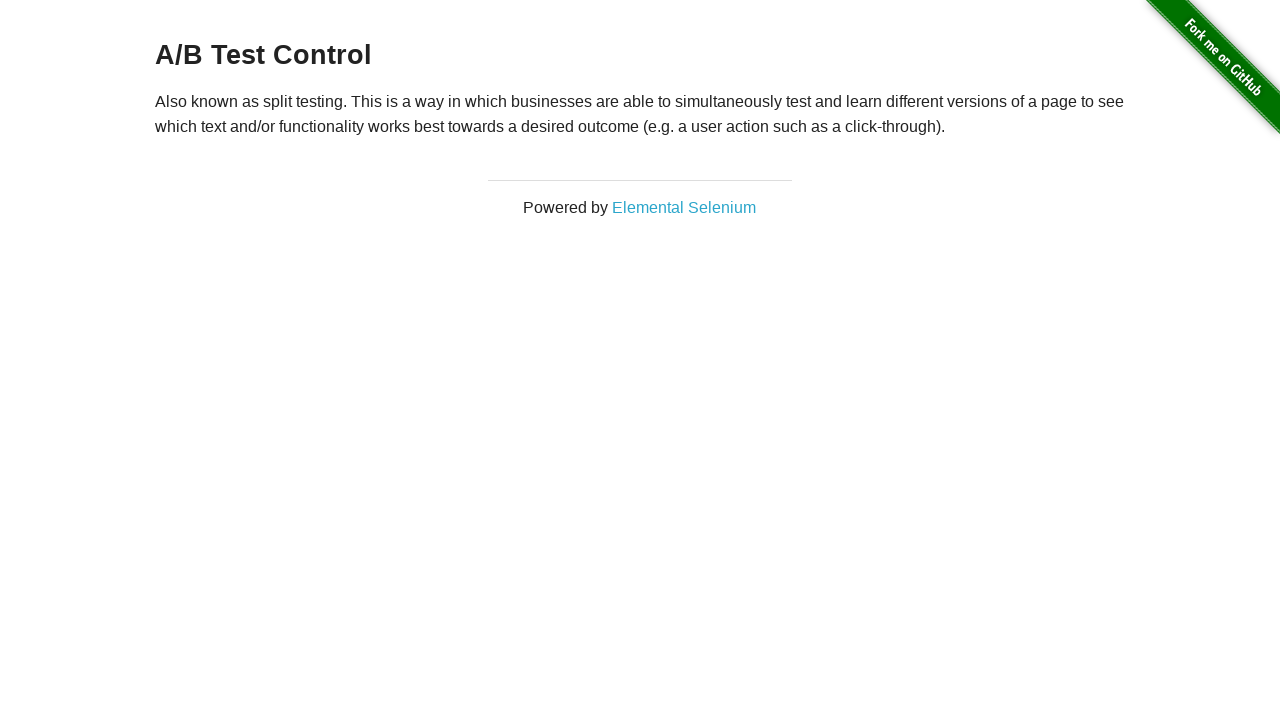

Retrieved initial heading text from page
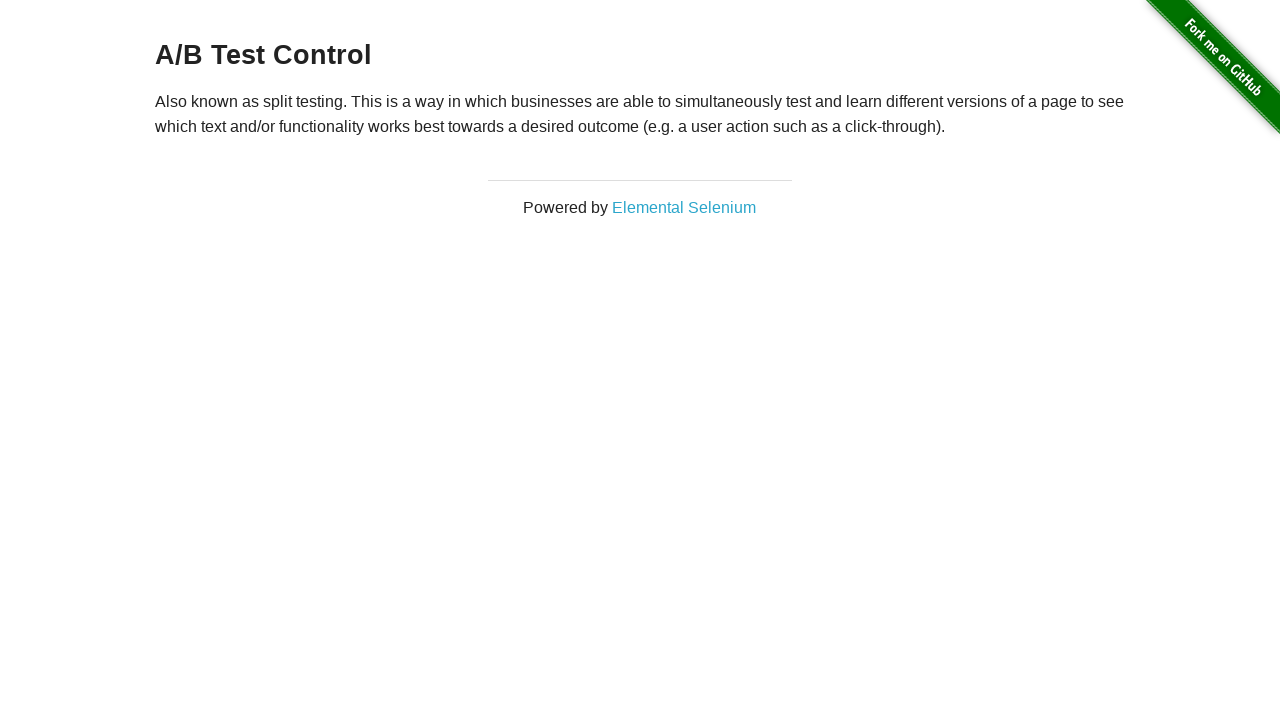

Verified page shows A/B test variation (either 'A/B Test Variation 1' or 'A/B Test Control')
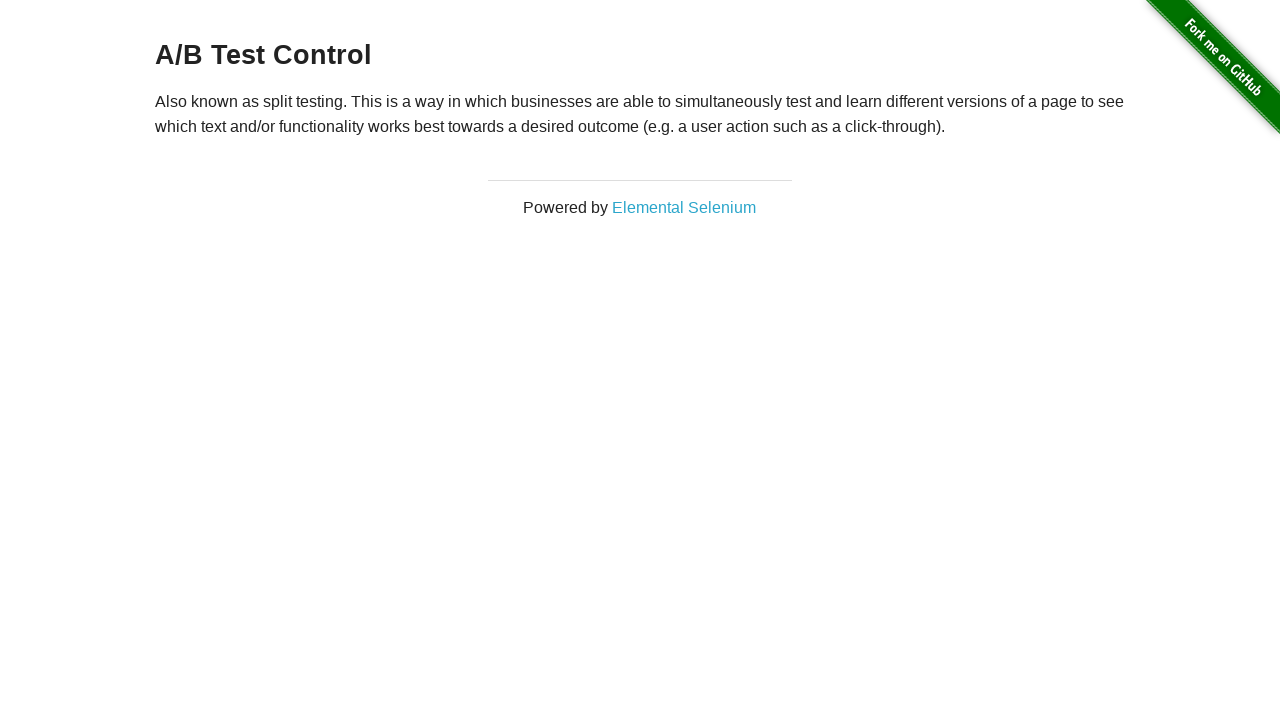

Added optimizelyOptOut cookie to context
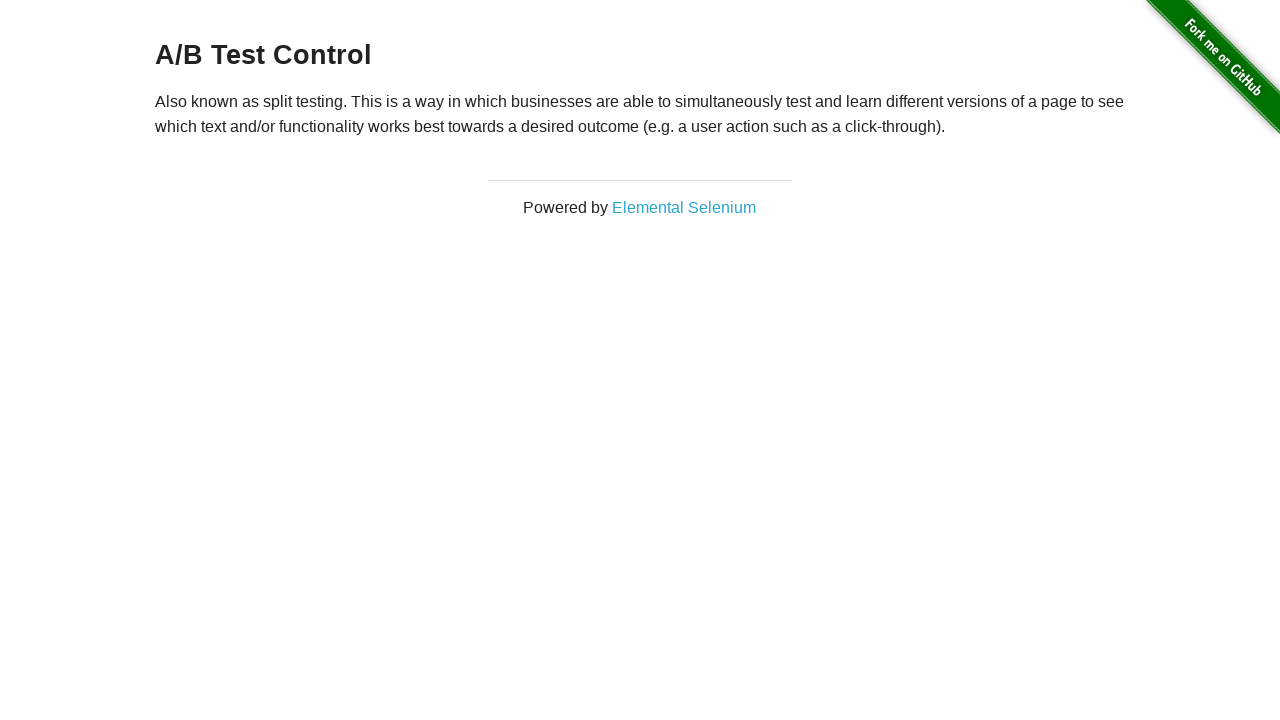

Refreshed page to apply opt-out cookie
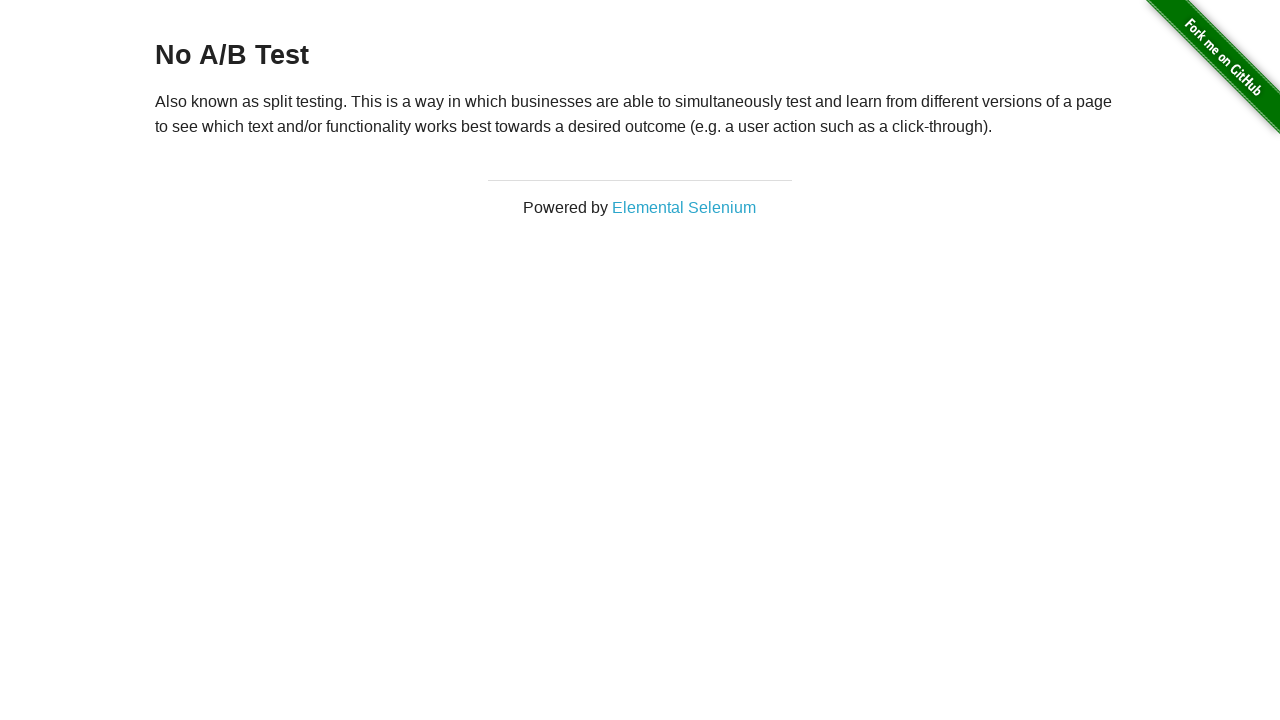

Retrieved heading text after page refresh
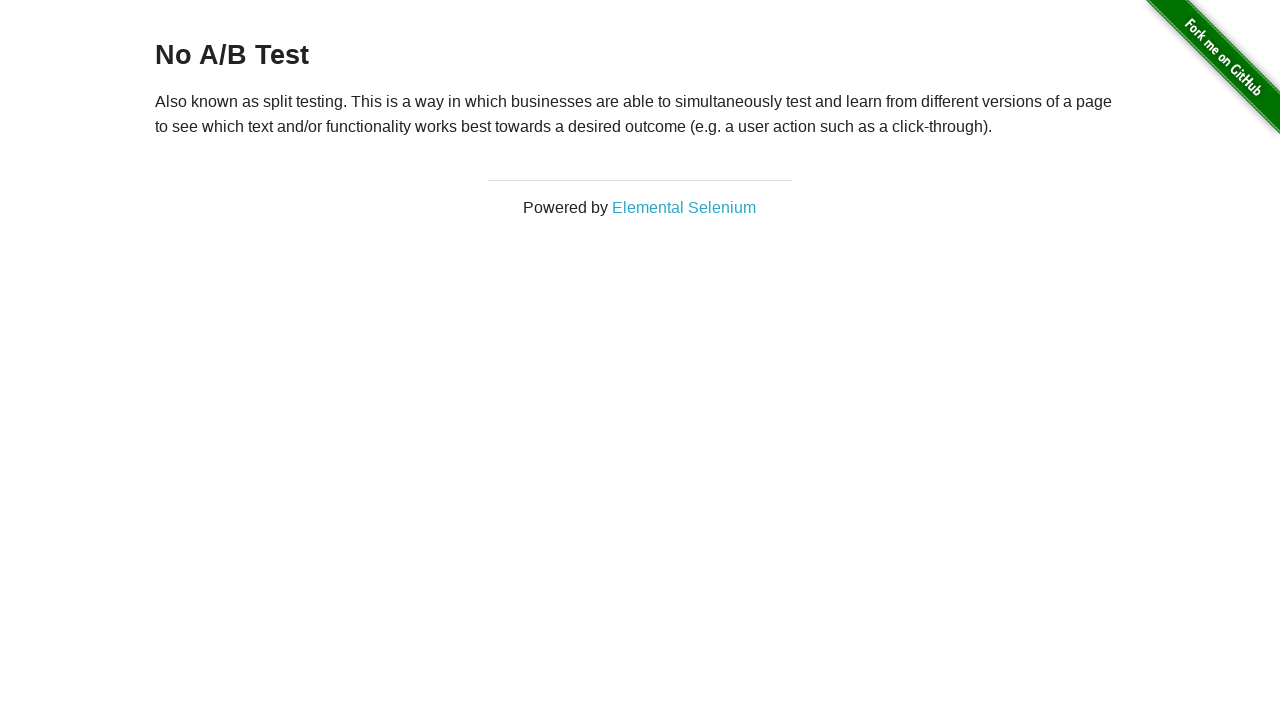

Verified page now shows 'No A/B Test' indicating successful opt-out
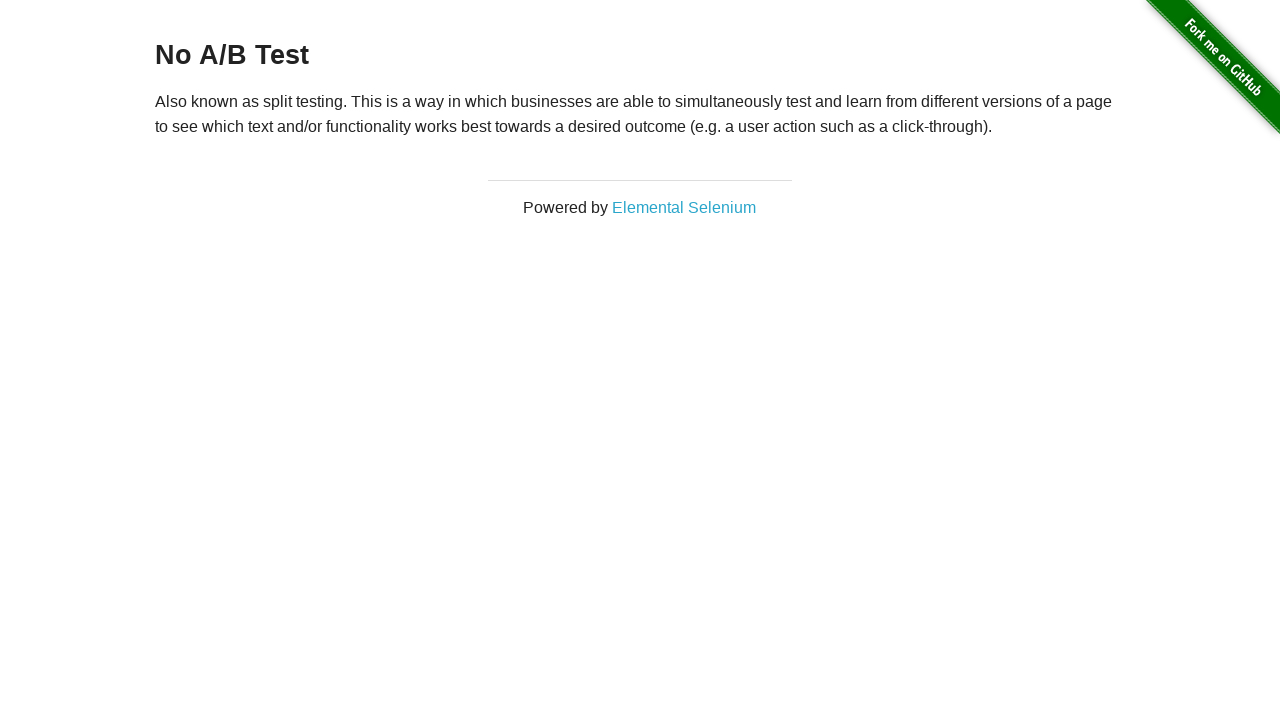

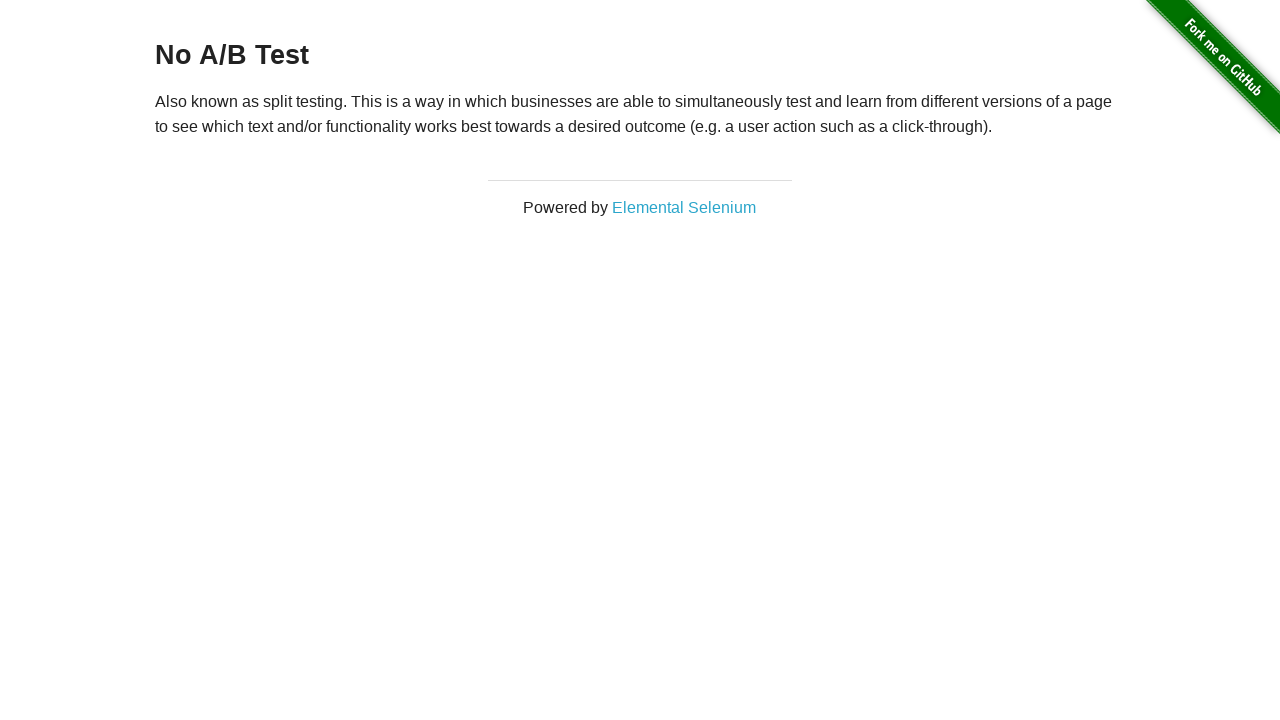